Navigates to a personal dreams page and clicks the "dreamButton" to open new tabs or trigger some action on the page.

Starting URL: https://arjitnigam.github.io/myDreams/

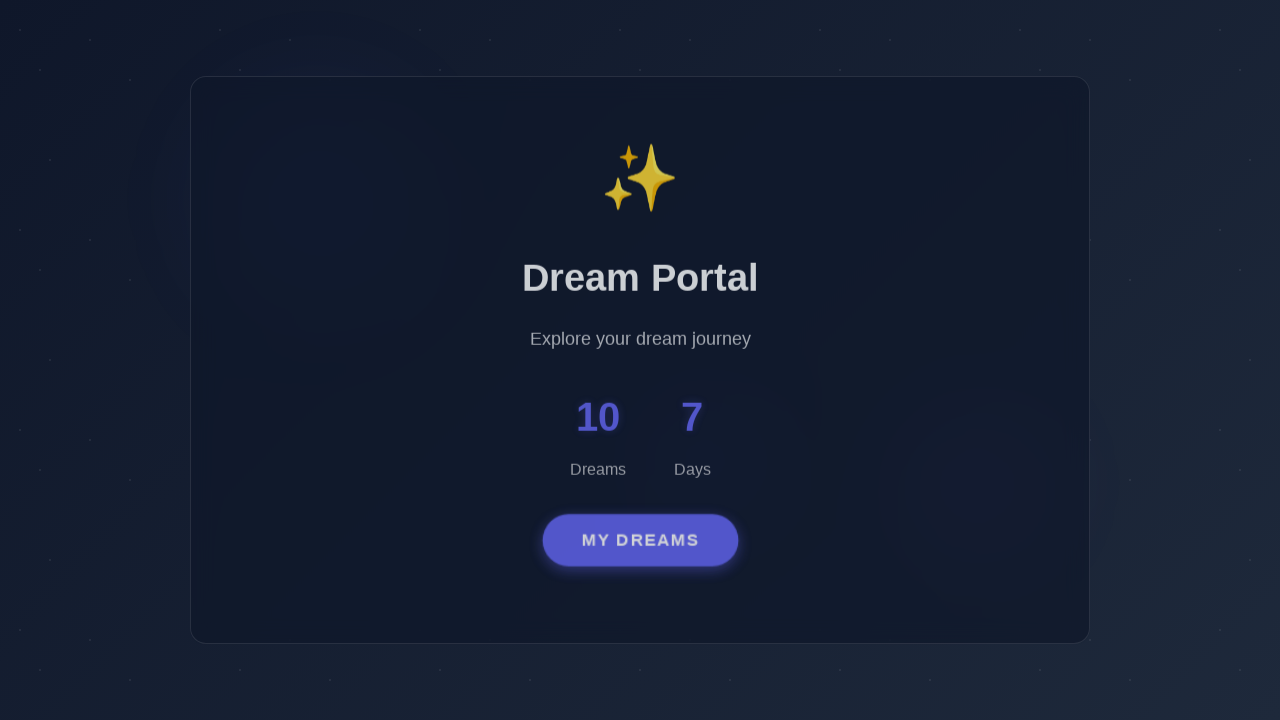

Waited for page to load (networkidle state)
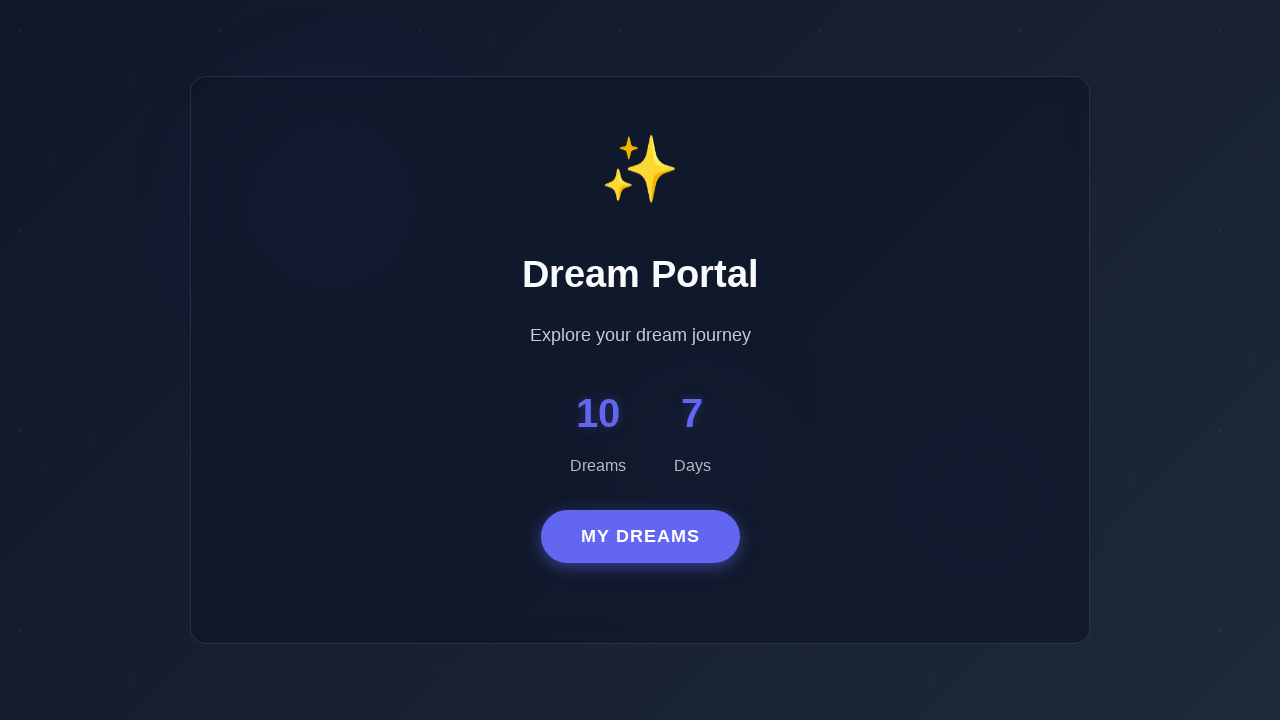

Clicked the dreamButton element at (640, 537) on #dreamButton
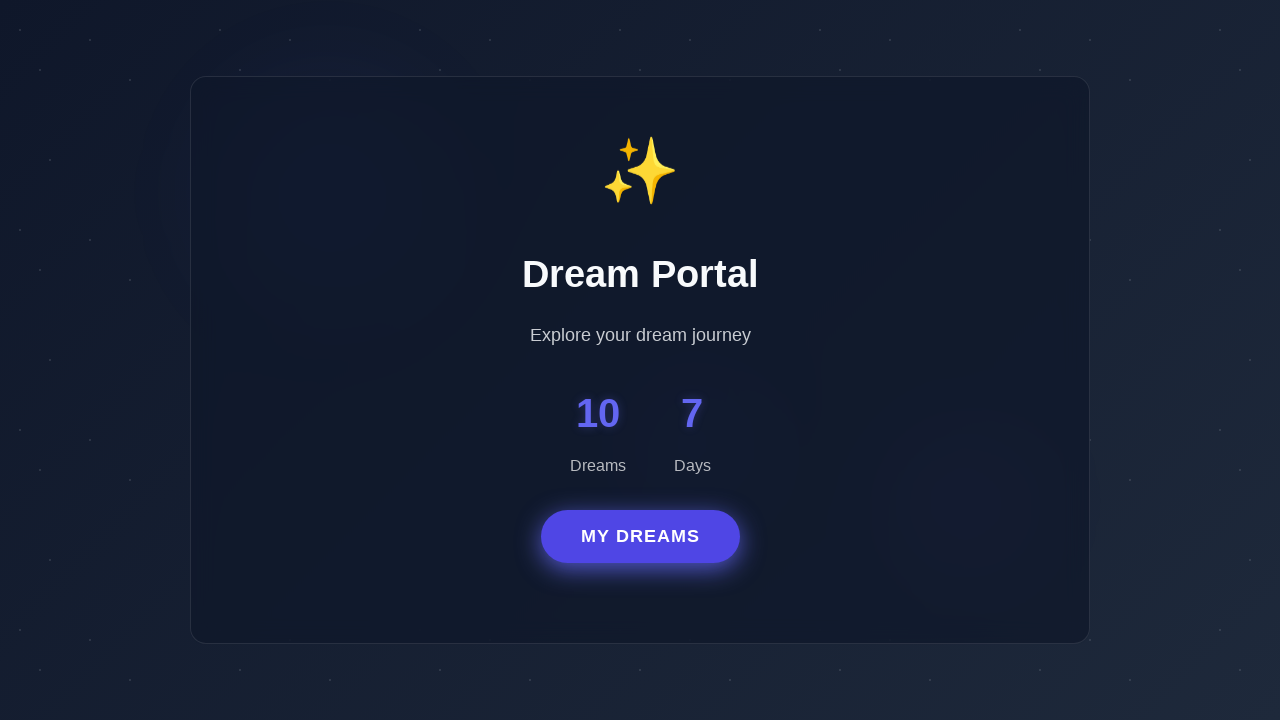

Waited 3 seconds for new tabs or windows to open
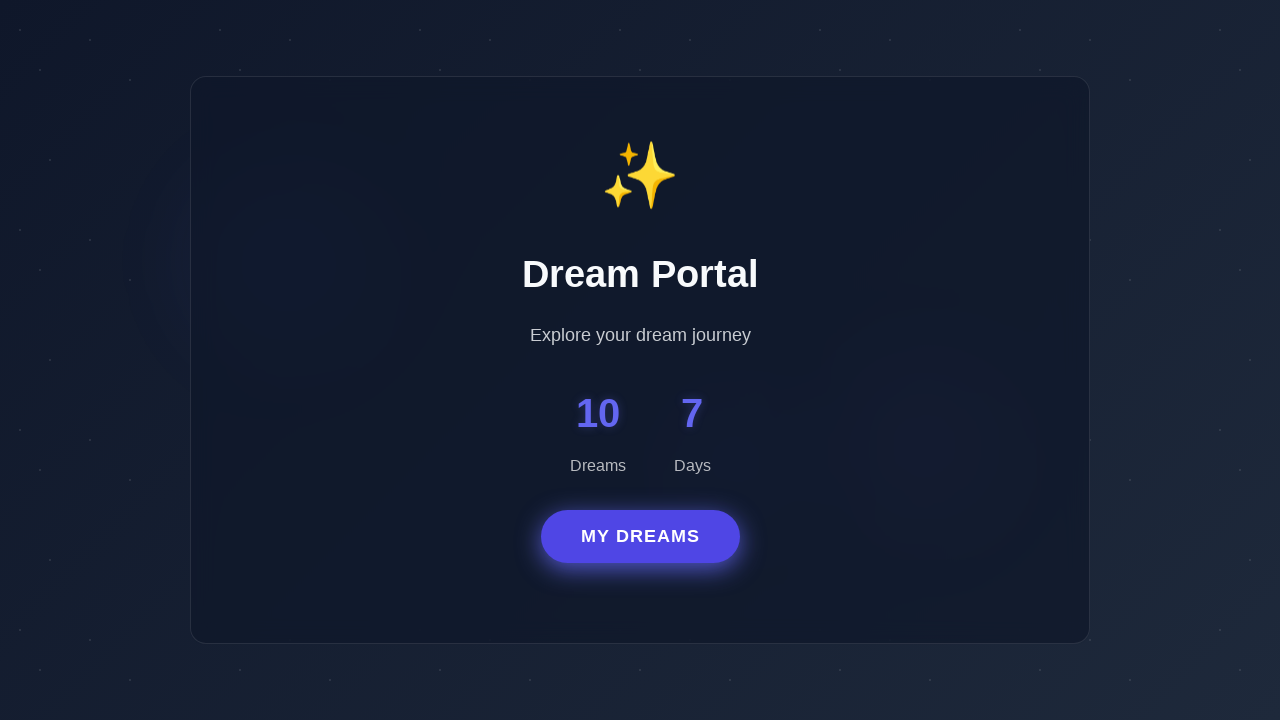

Retrieved all open pages from context
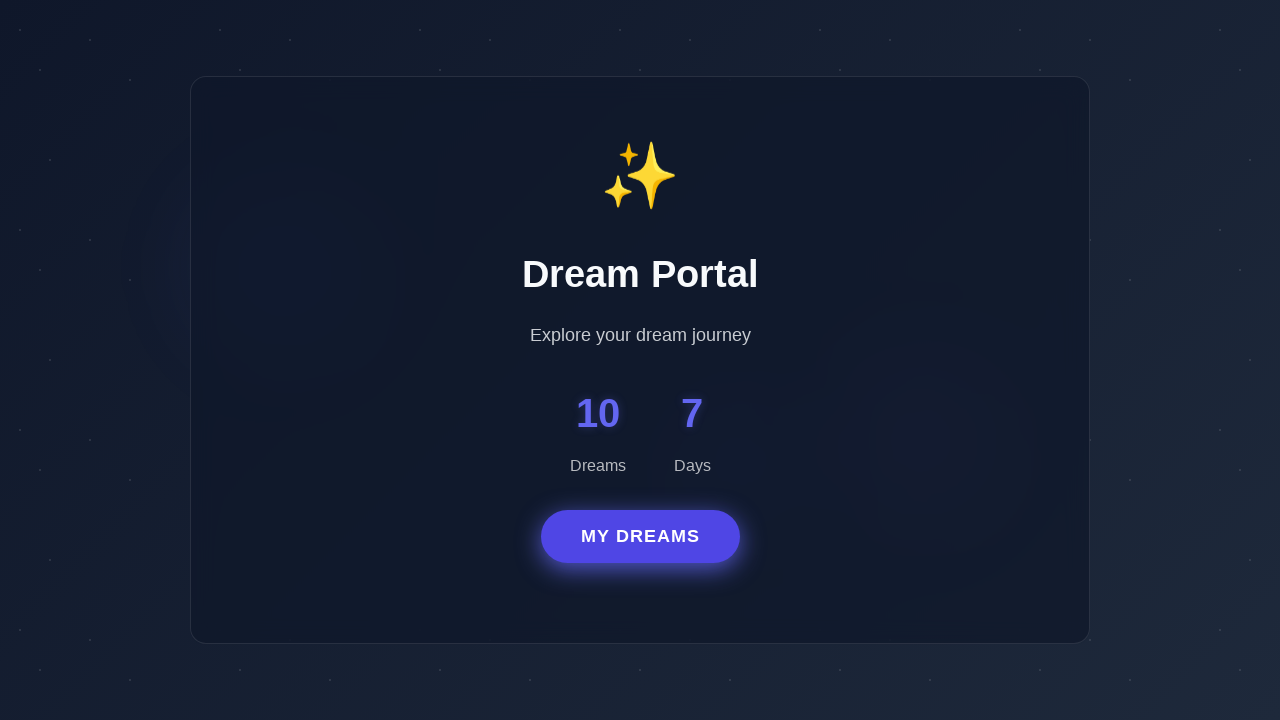

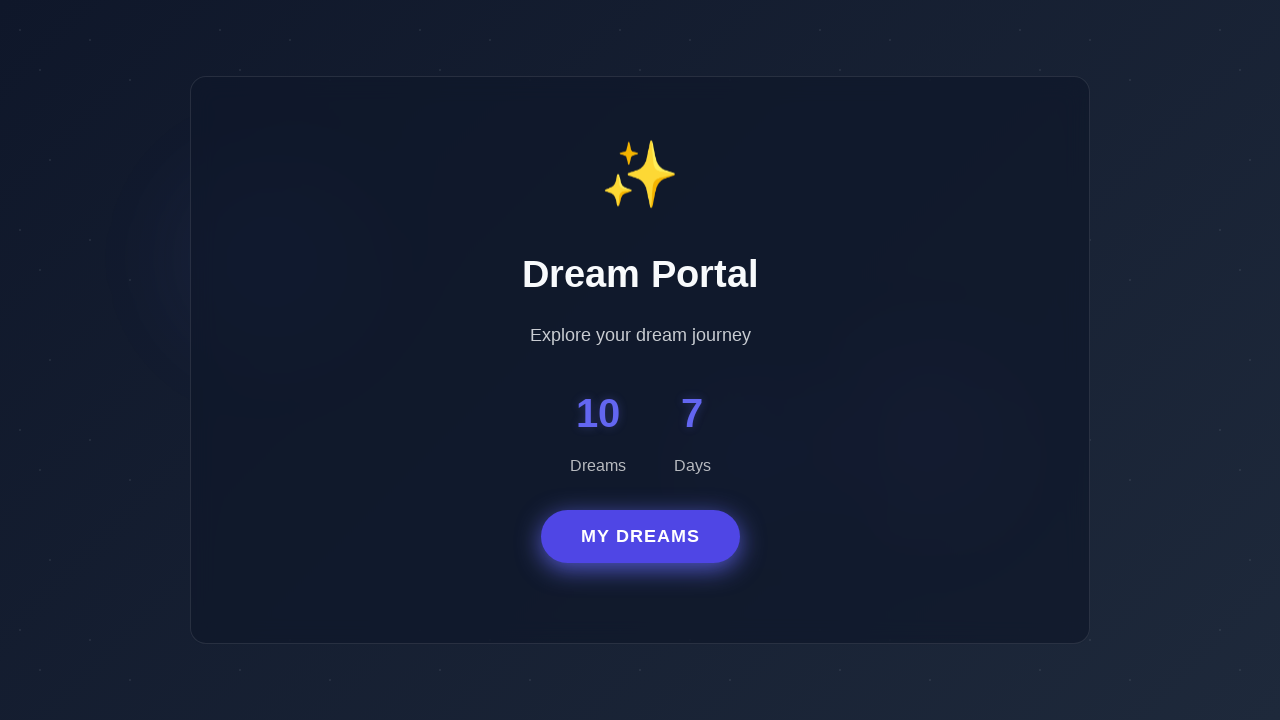